Navigates to BookMyShow website and resizes the browser window to specific dimensions

Starting URL: https://in.bookmyshow.com/

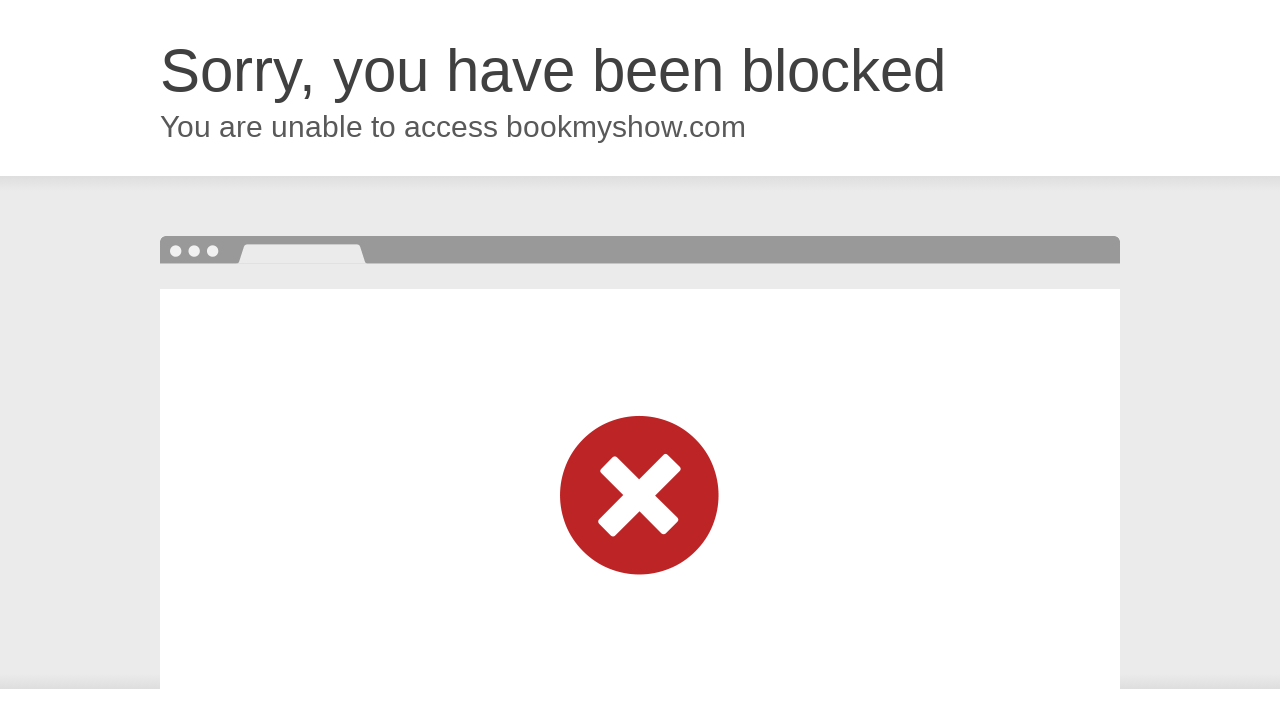

Navigated to BookMyShow website
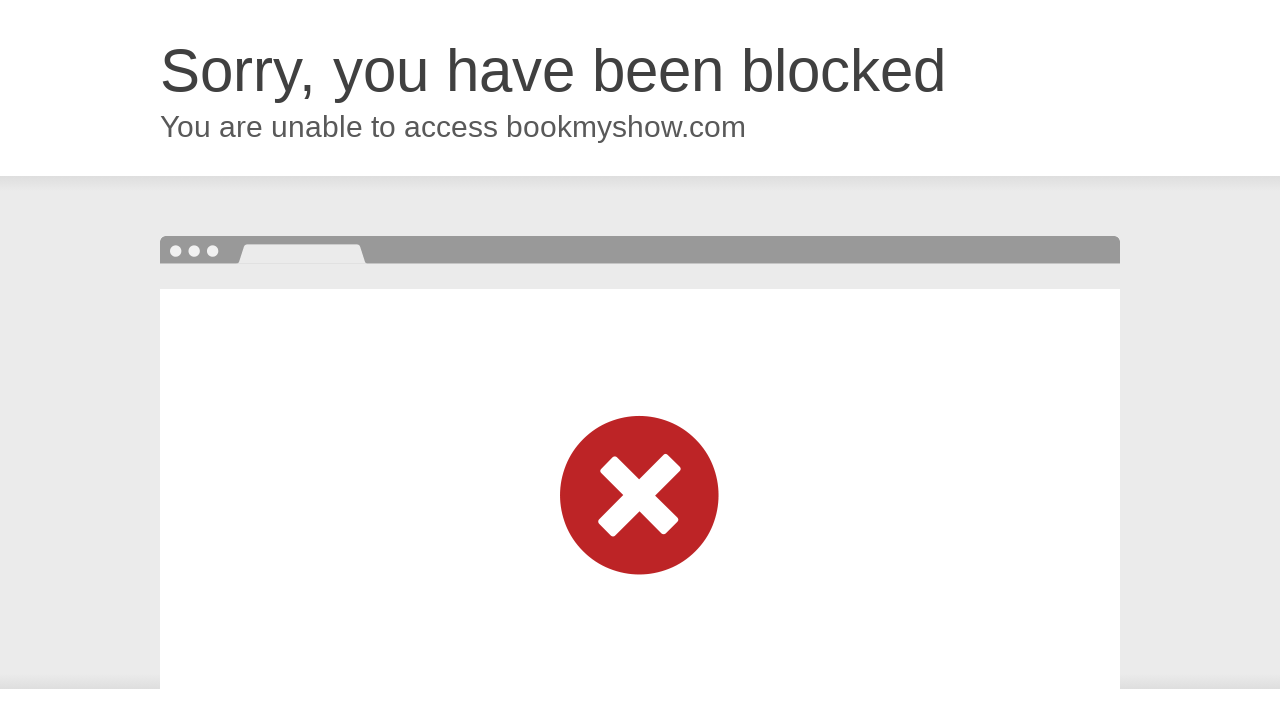

Resized browser window to 600x800 pixels
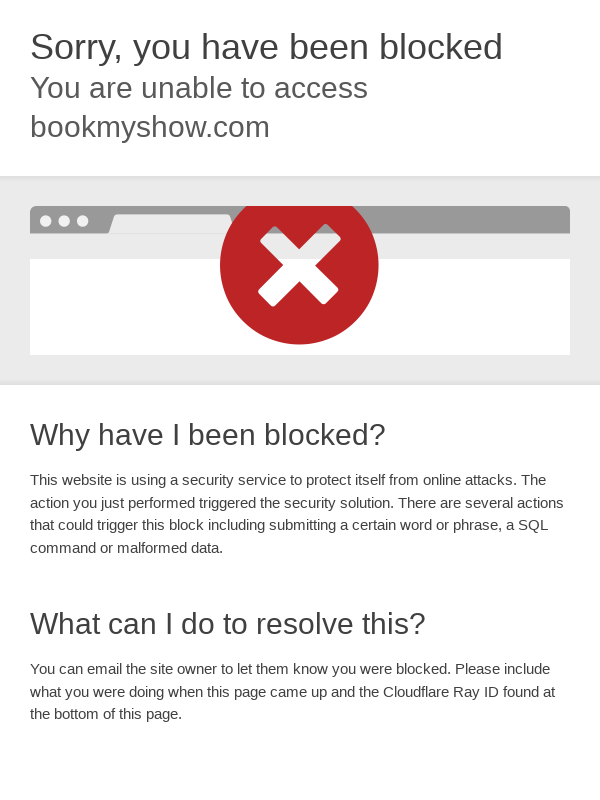

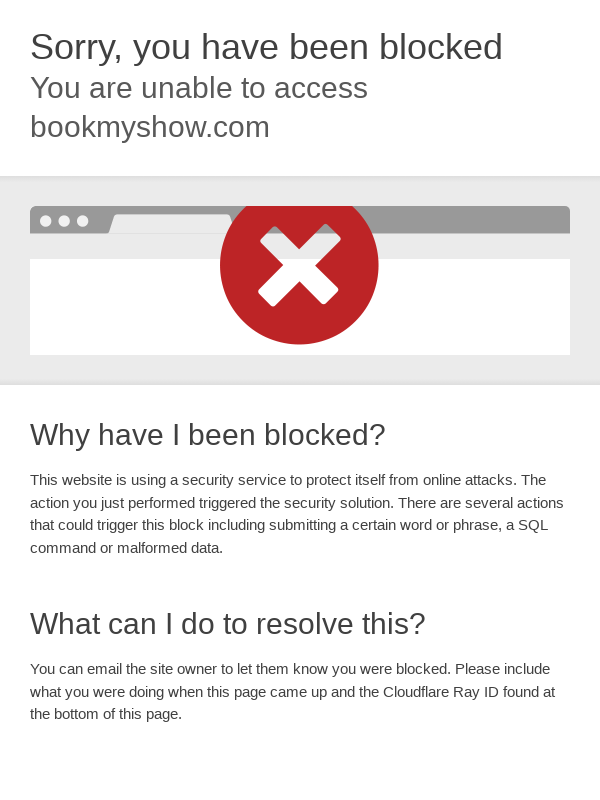